Demonstrates clicking a button that is overlapped by a footer element, causing a click error

Starting URL: https://SunInJuly.github.io/execute_script.html

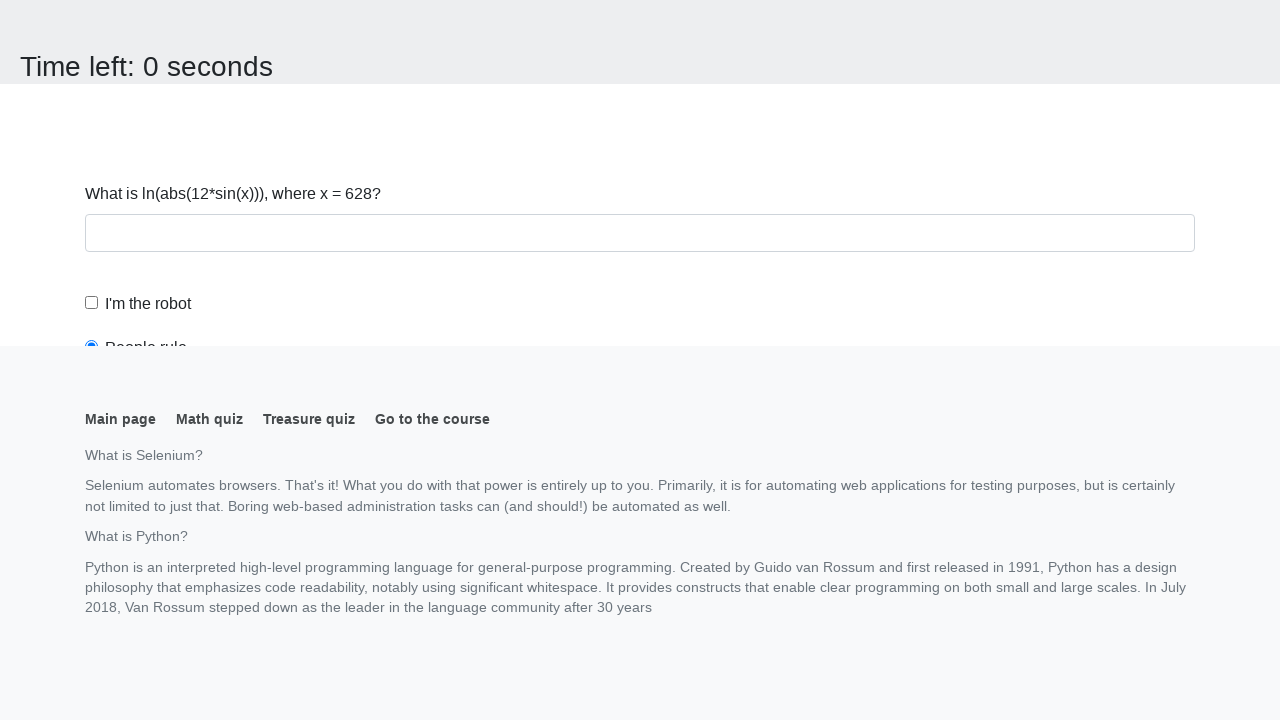

Navigated to https://SunInJuly.github.io/execute_script.html
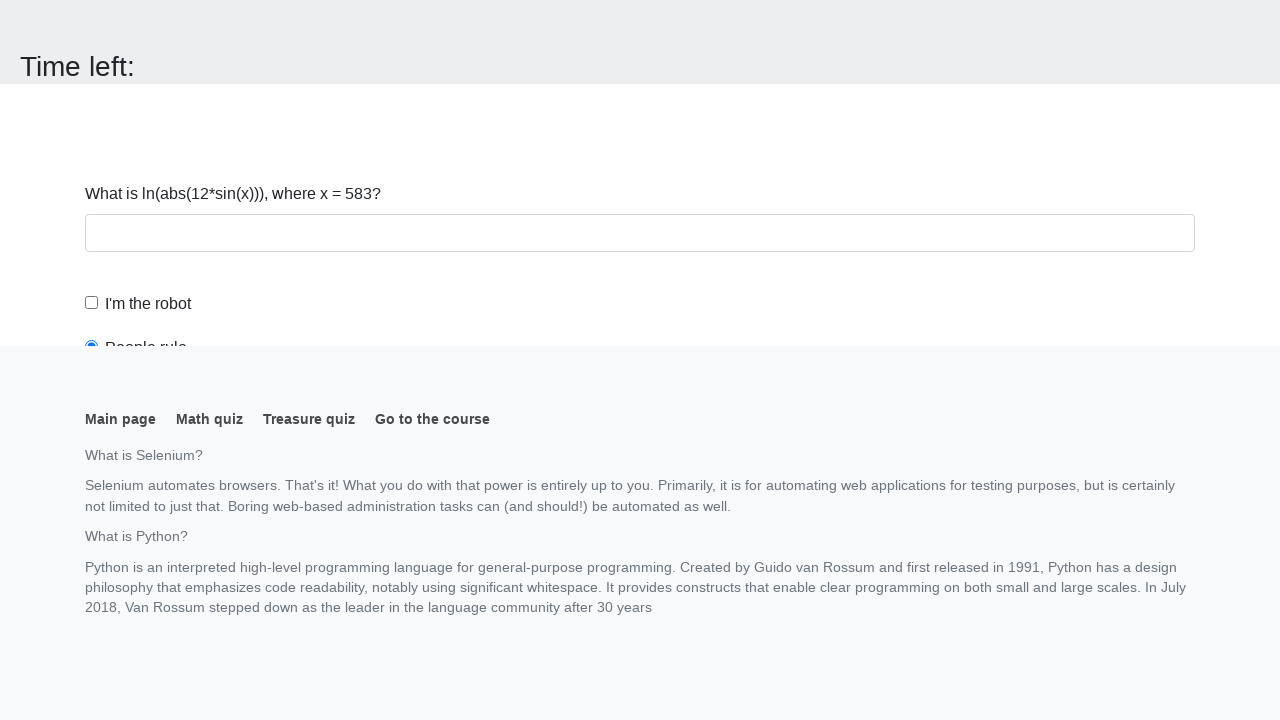

Attempted to click button - overlapped by footer element at (123, 20) on button
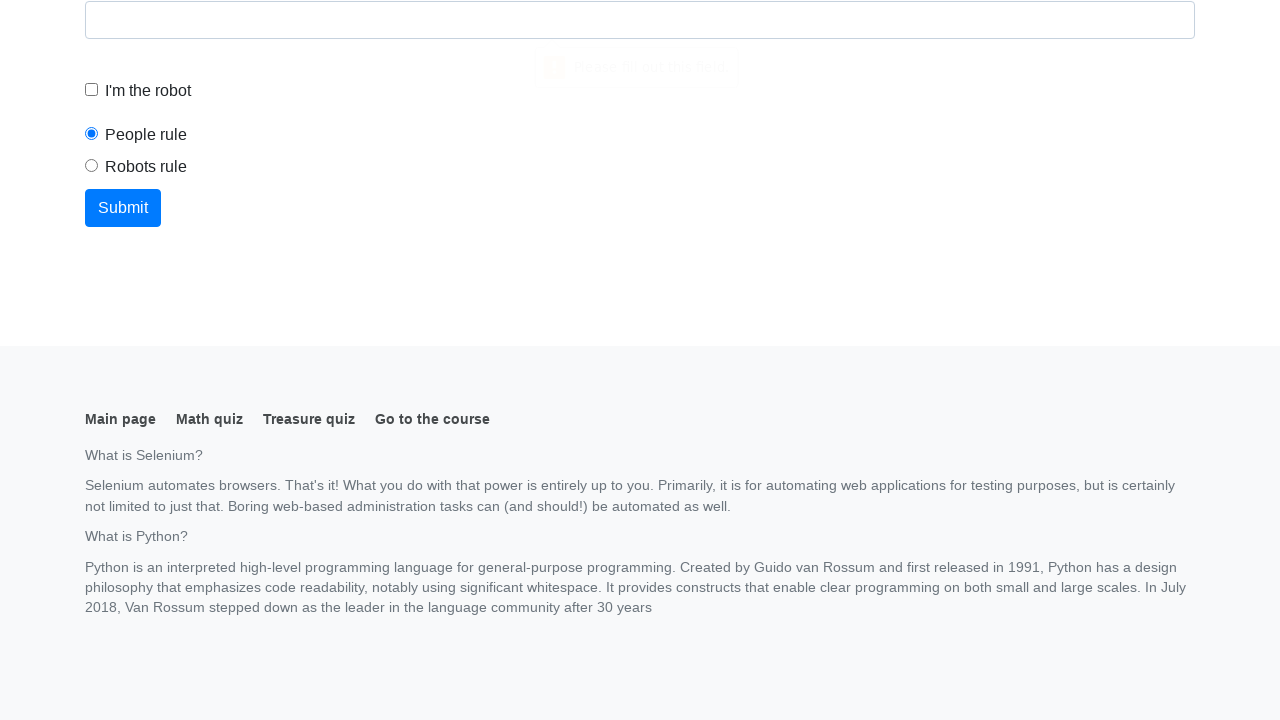

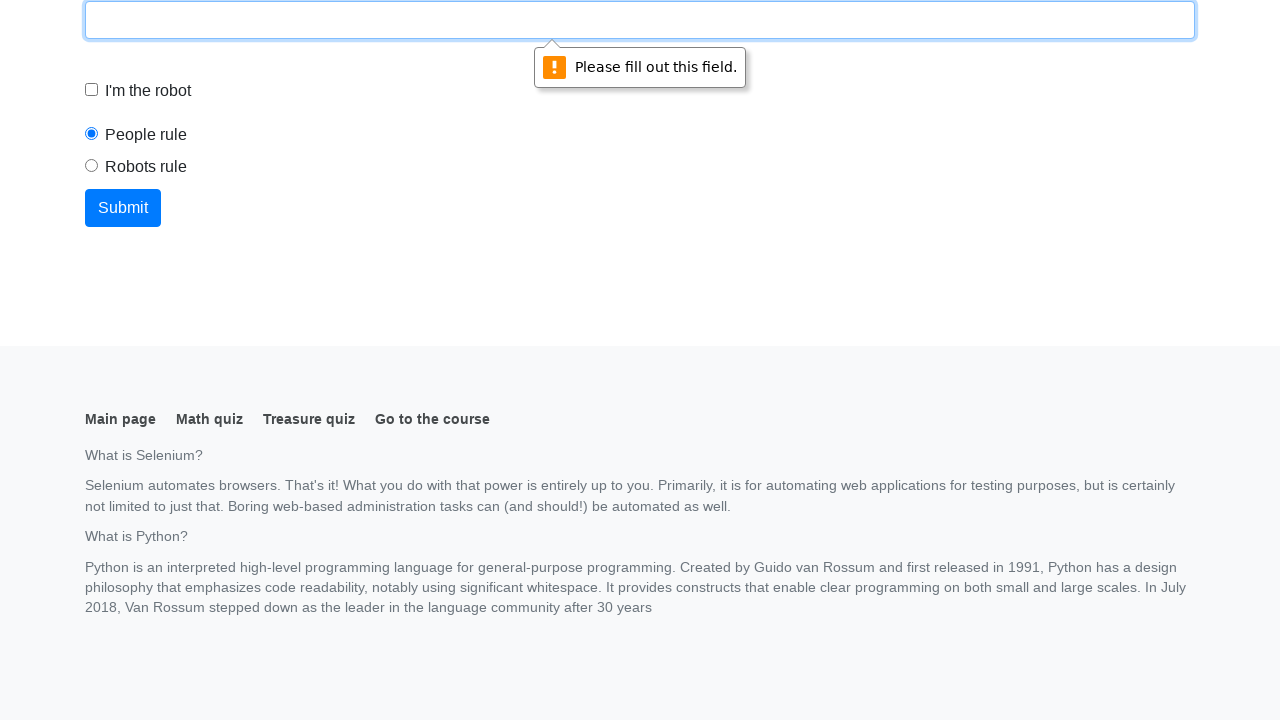